Tests Shadow DOM interaction by locating a shadow host element, accessing its shadow root, and verifying content within the shadow DOM is accessible.

Starting URL: http://watir.com/examples/shadow_dom.html

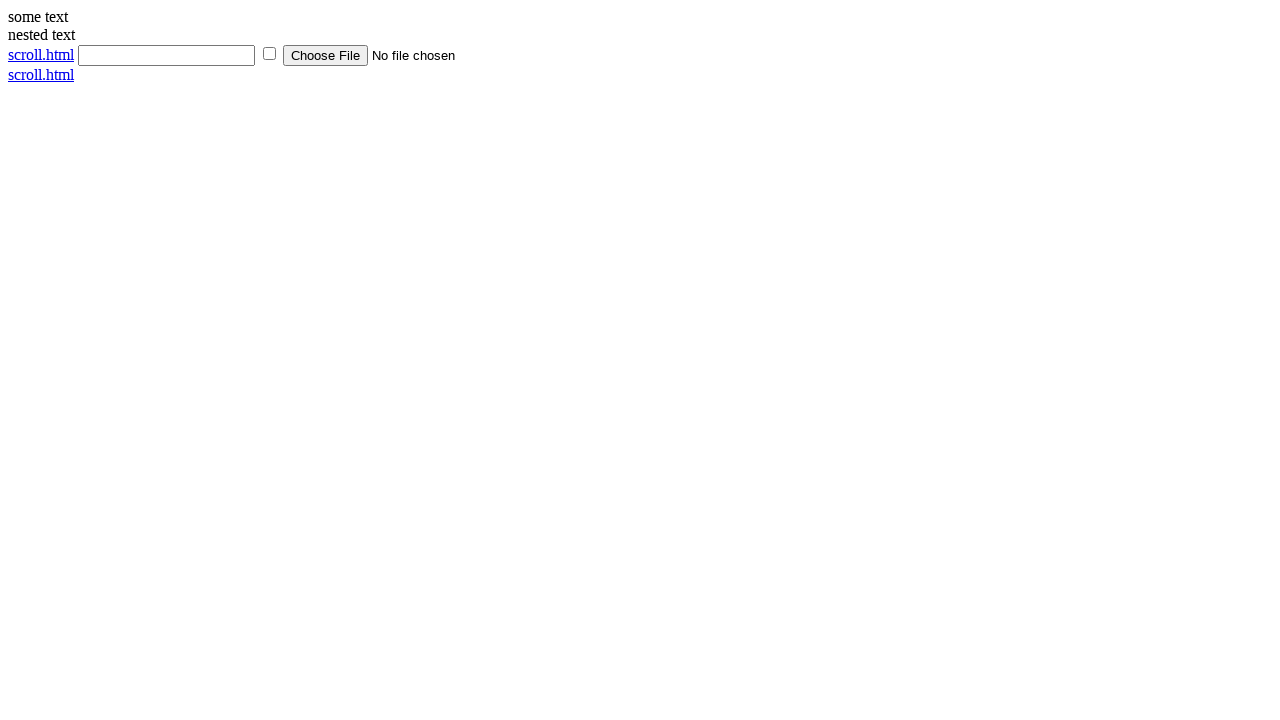

Navigated to shadow DOM example page
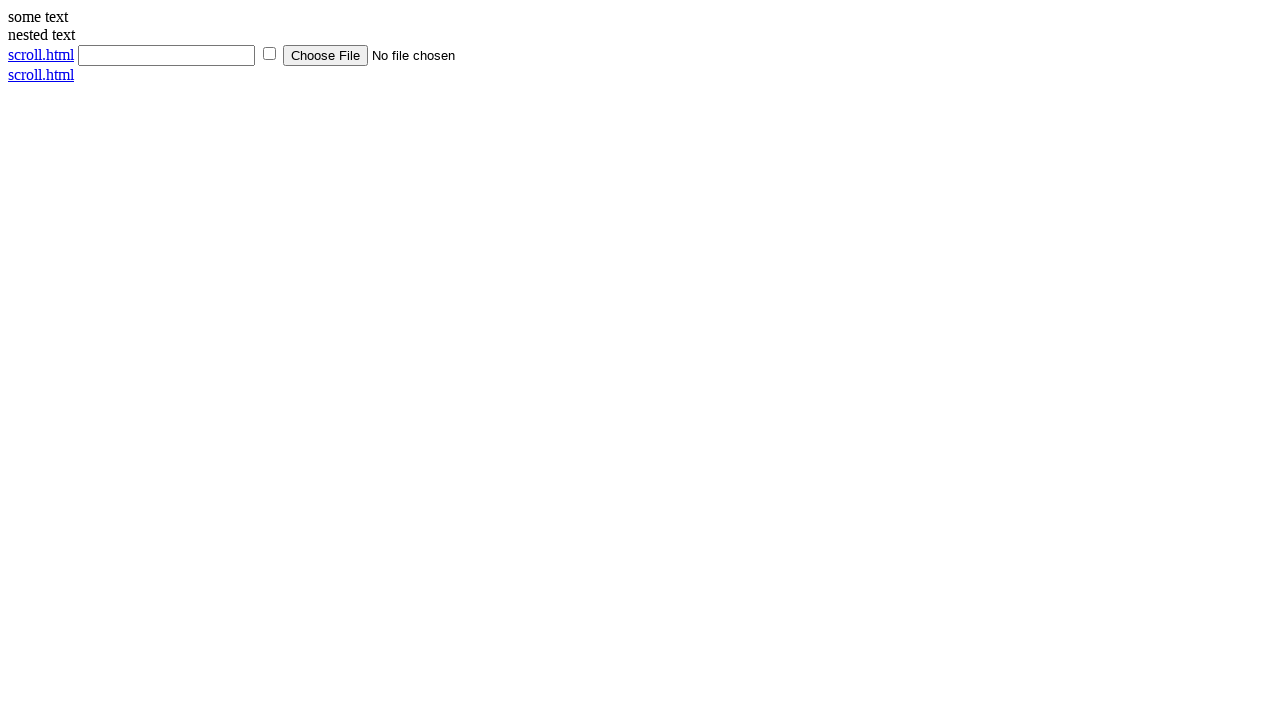

Shadow host element is present
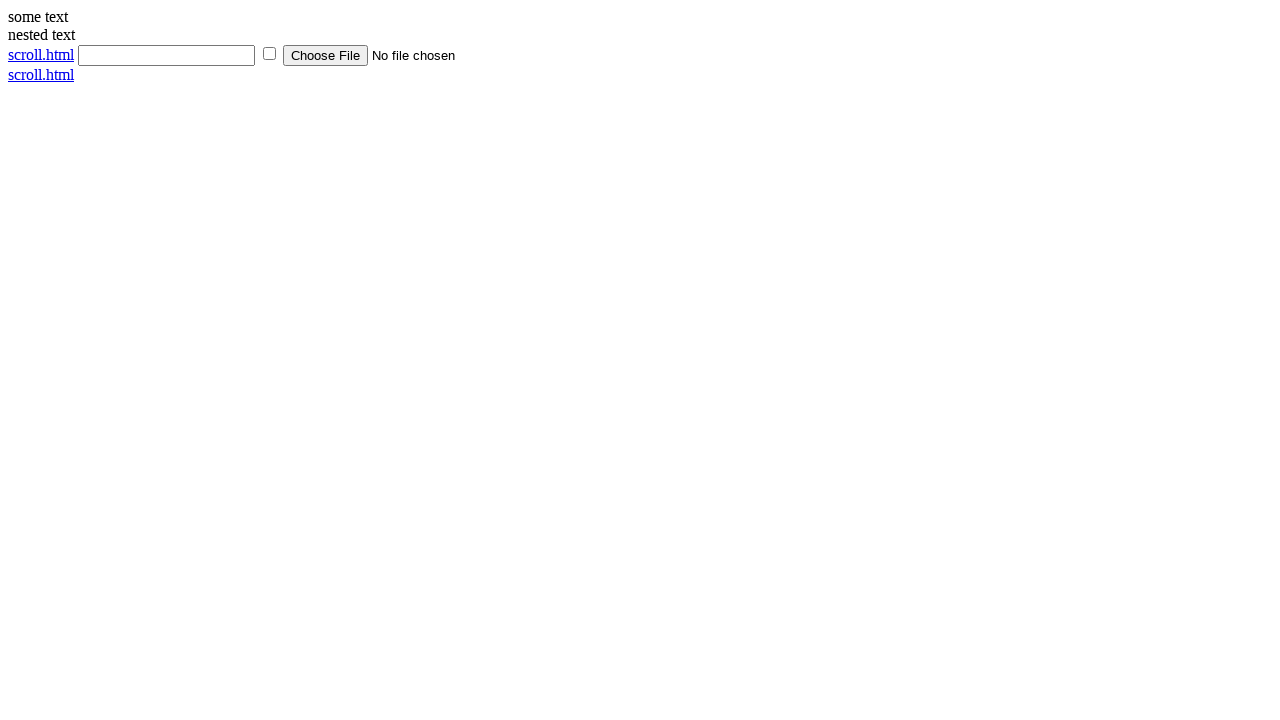

Located shadow DOM content element using piercing syntax
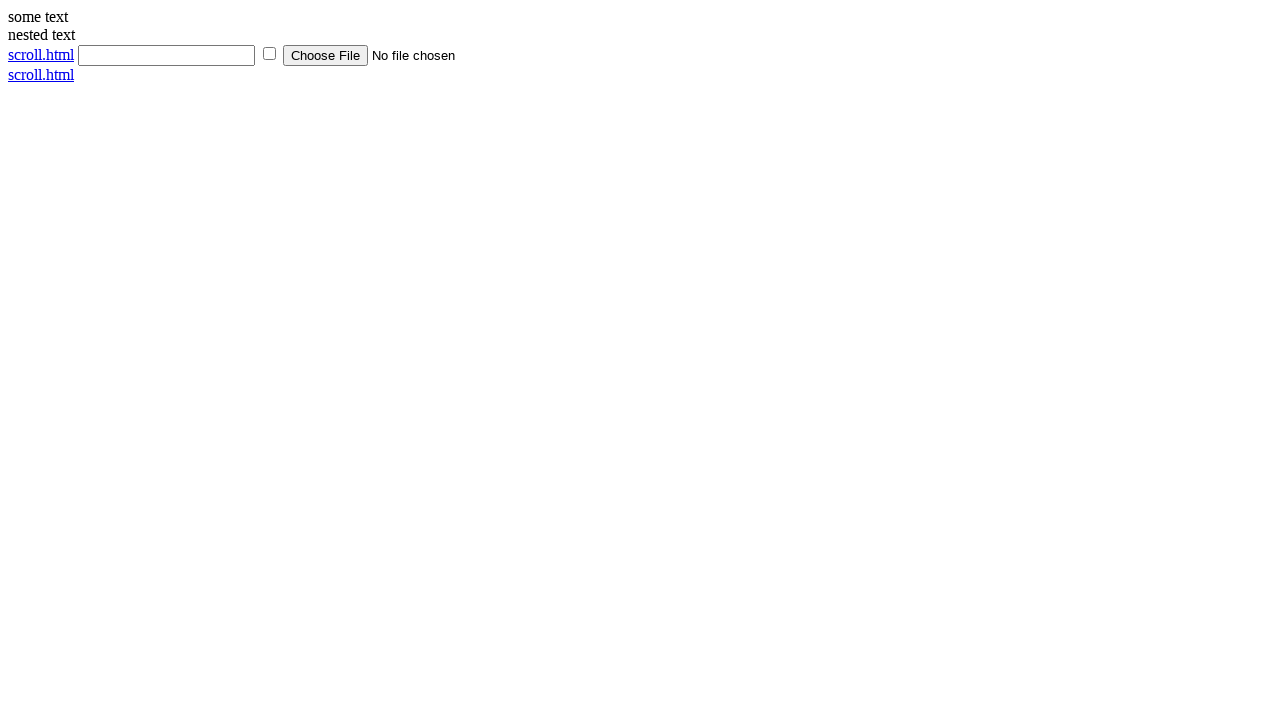

Shadow DOM content is visible and accessible
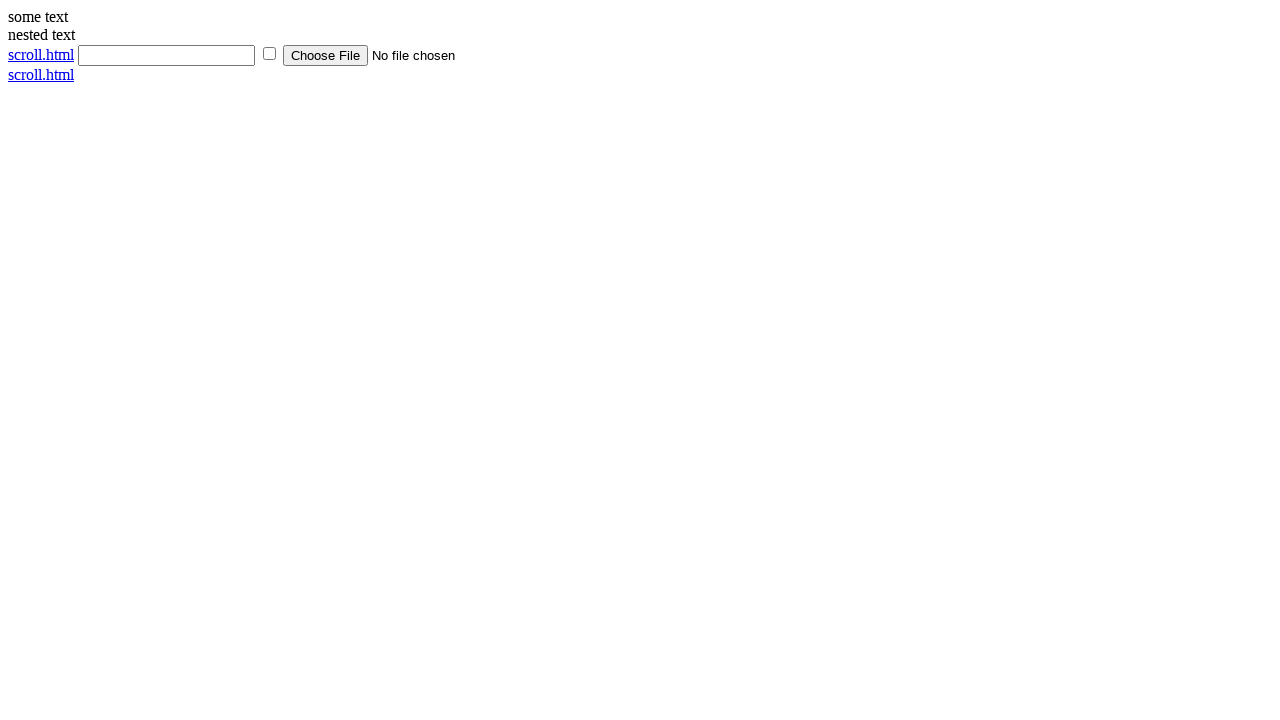

Retrieved text content from shadow DOM: 'some text'
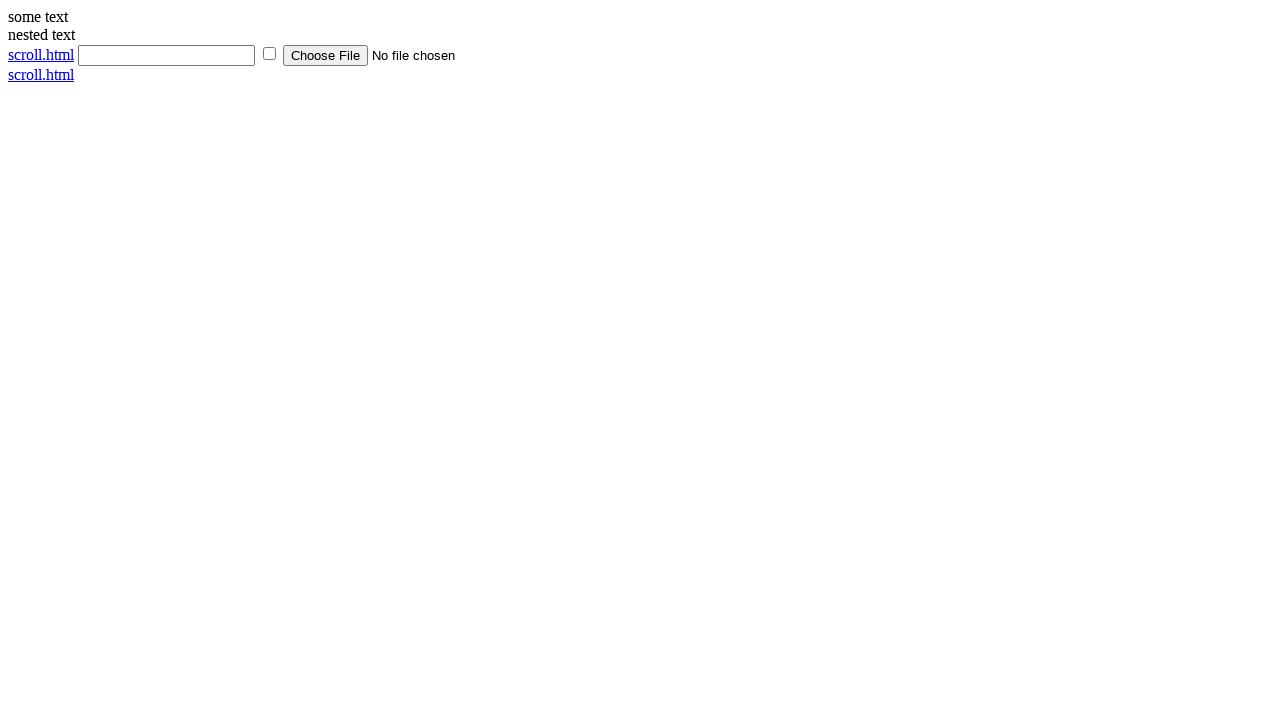

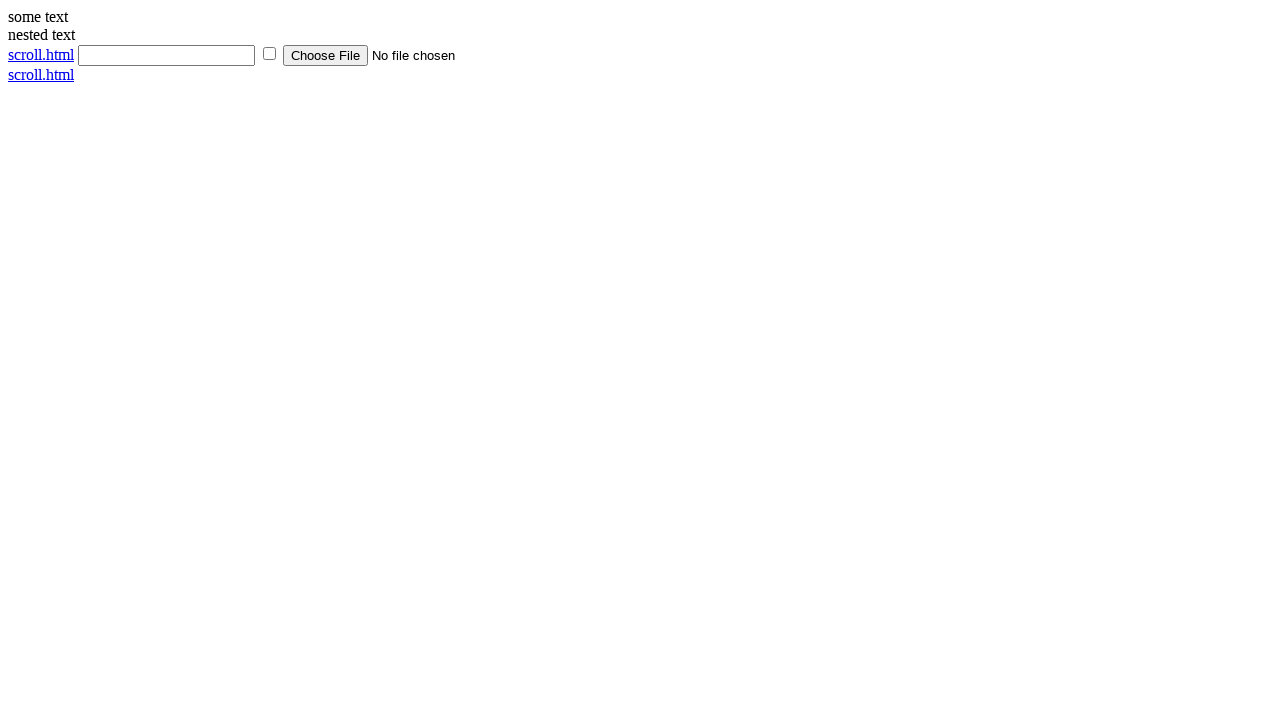